Tests adding multiple elements by clicking the Add Element button 5 times and verifying the elements are created

Starting URL: http://the-internet.herokuapp.com/

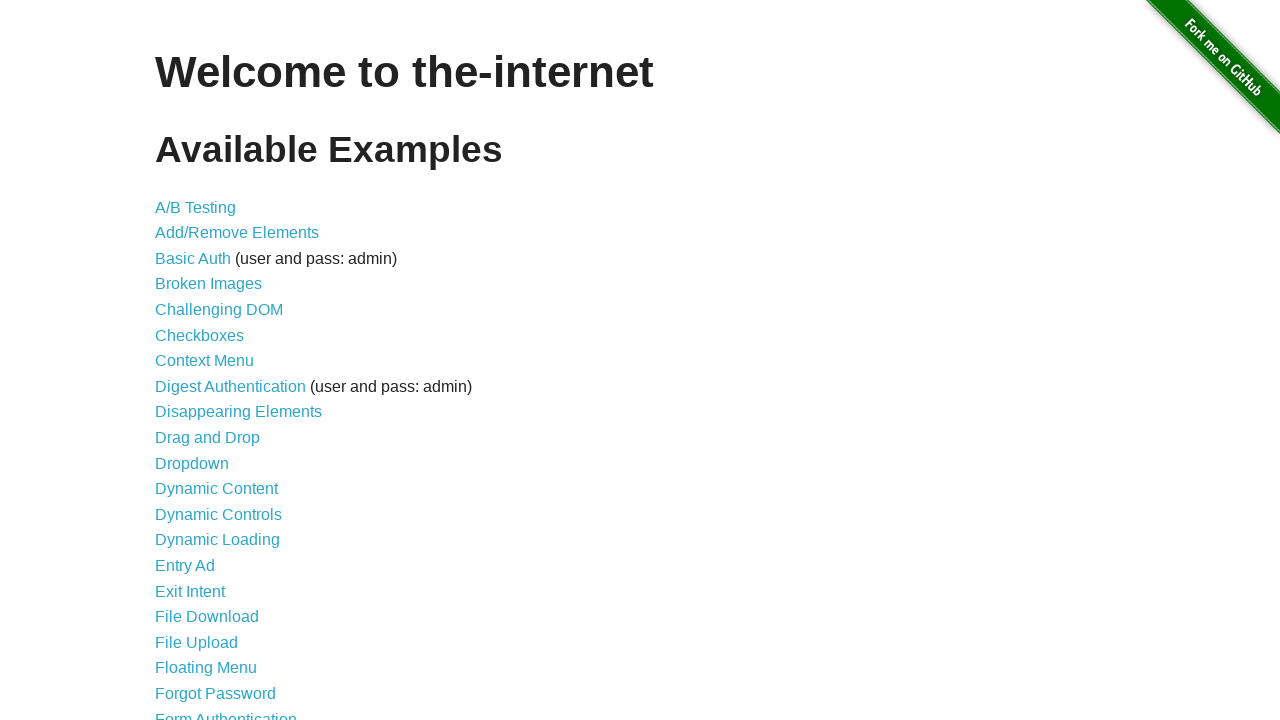

Clicked on Add/Remove Elements link at (237, 233) on text=Add/Remove Elements
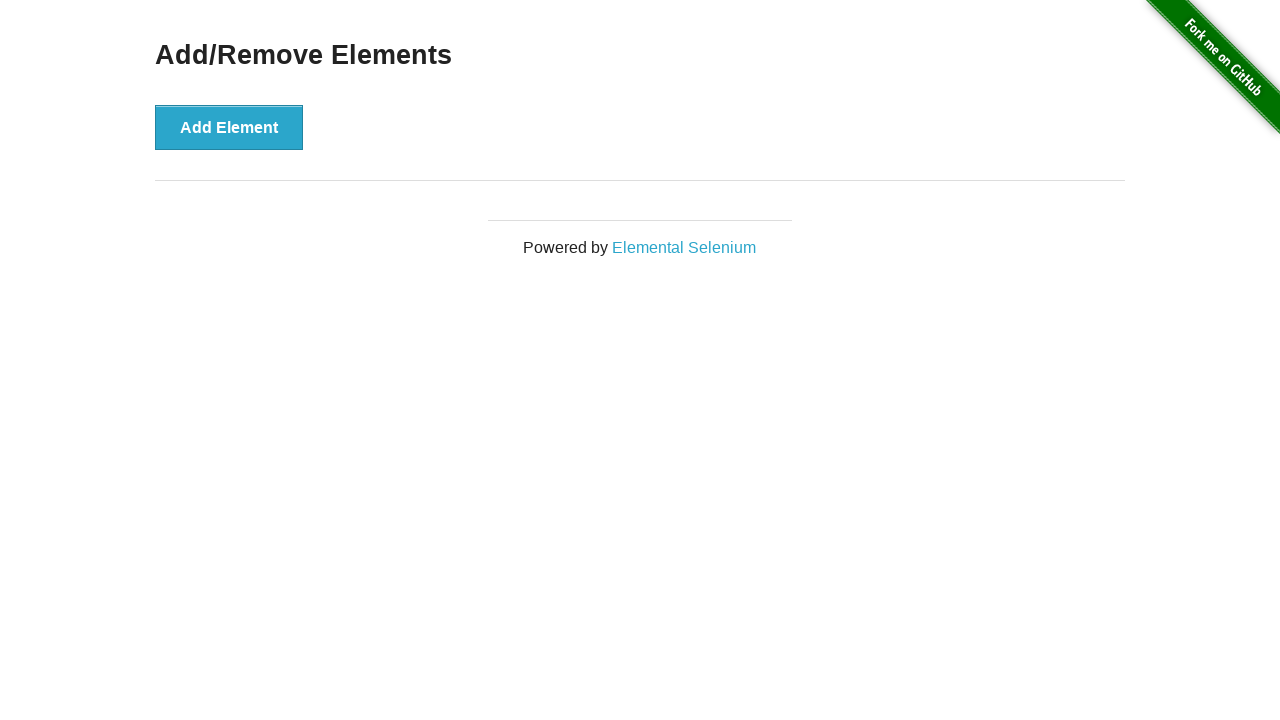

Add Element button became visible and clickable
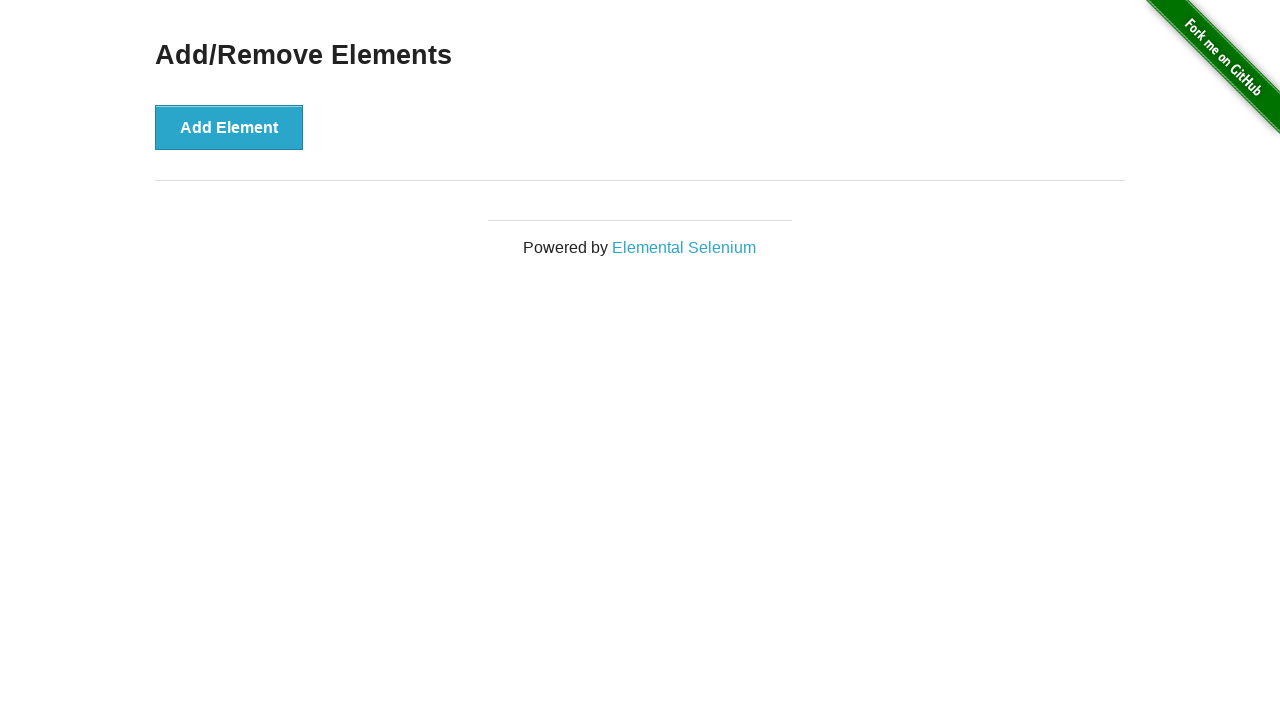

Clicked Add Element button (click 1 of 5) at (229, 127) on button:has-text('Add Element')
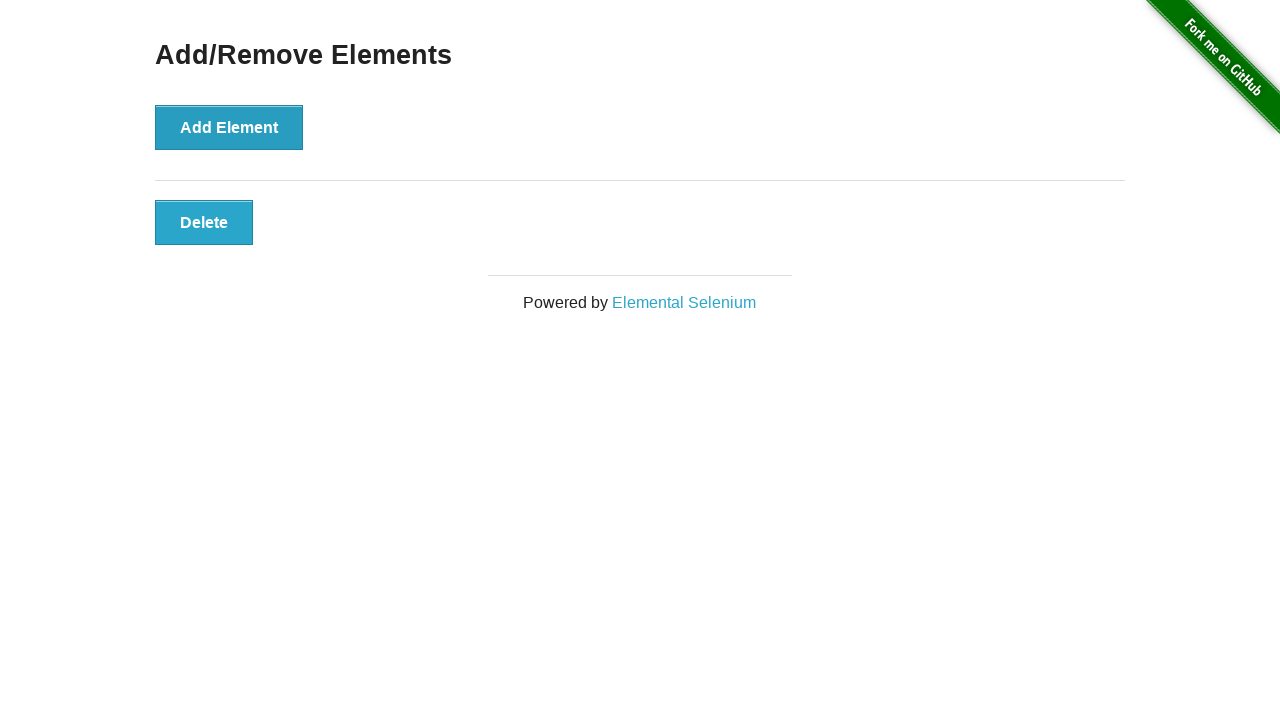

Clicked Add Element button (click 2 of 5) at (229, 127) on button:has-text('Add Element')
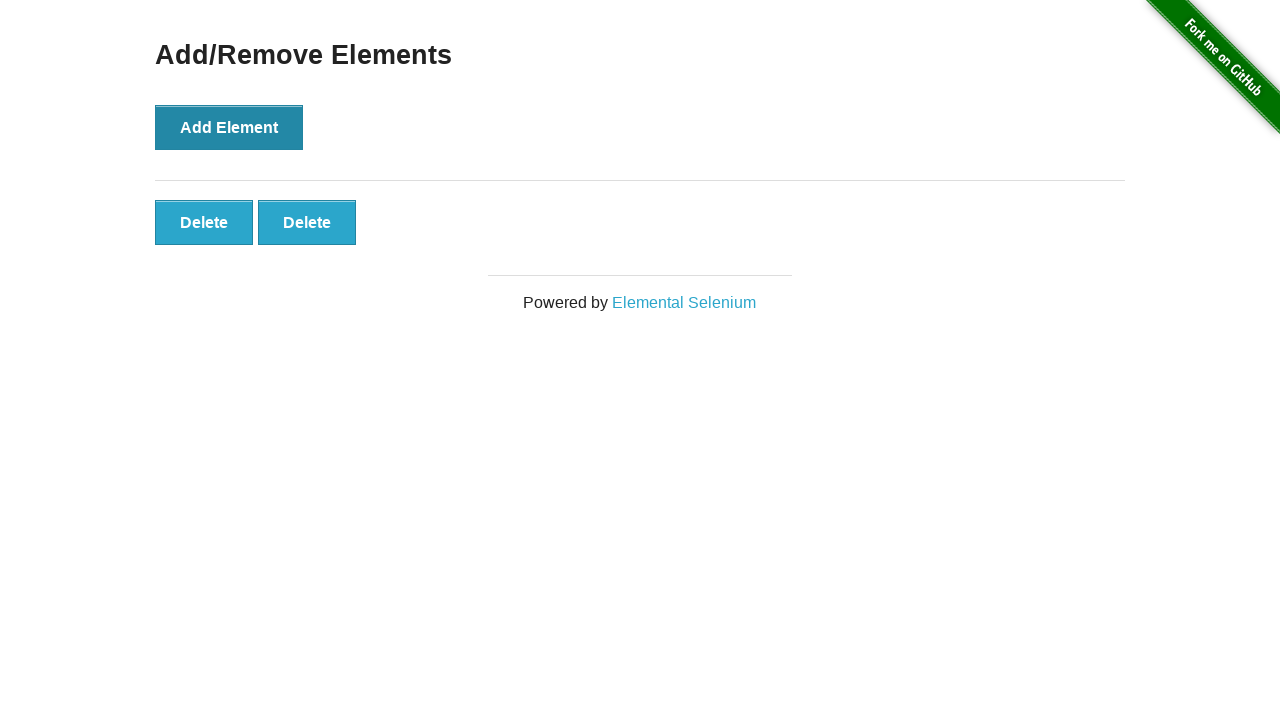

Clicked Add Element button (click 3 of 5) at (229, 127) on button:has-text('Add Element')
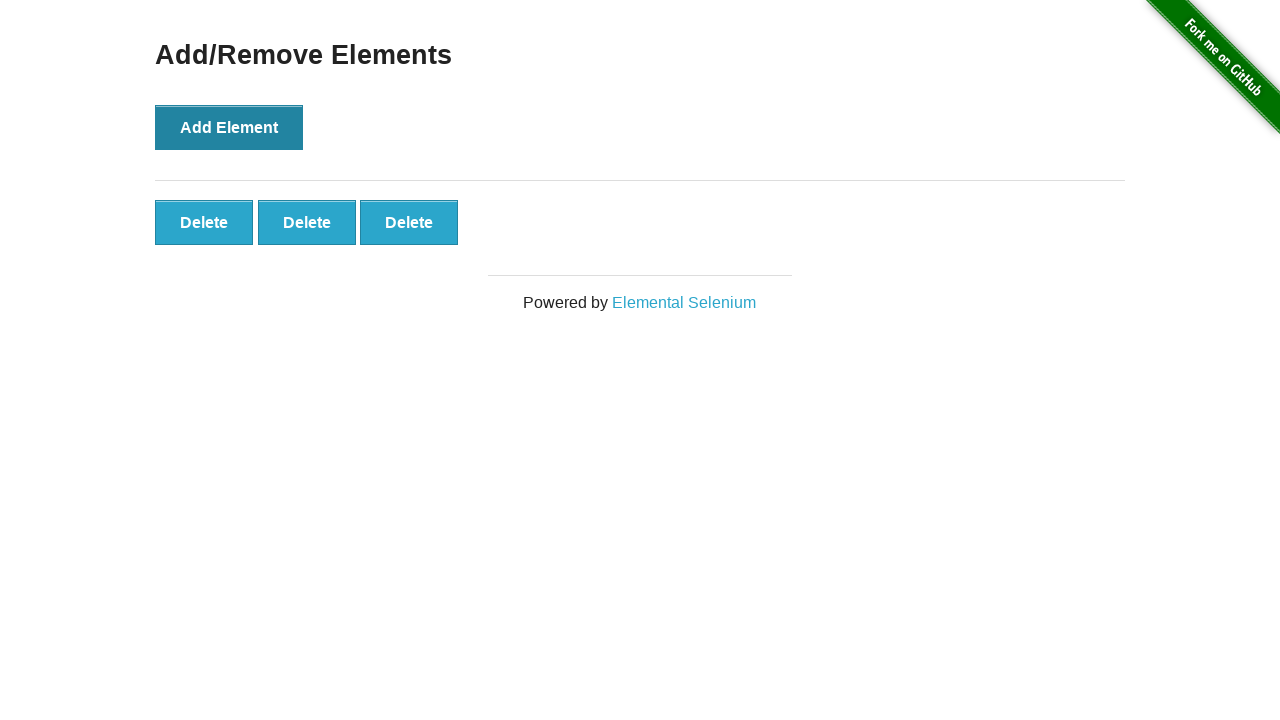

Clicked Add Element button (click 4 of 5) at (229, 127) on button:has-text('Add Element')
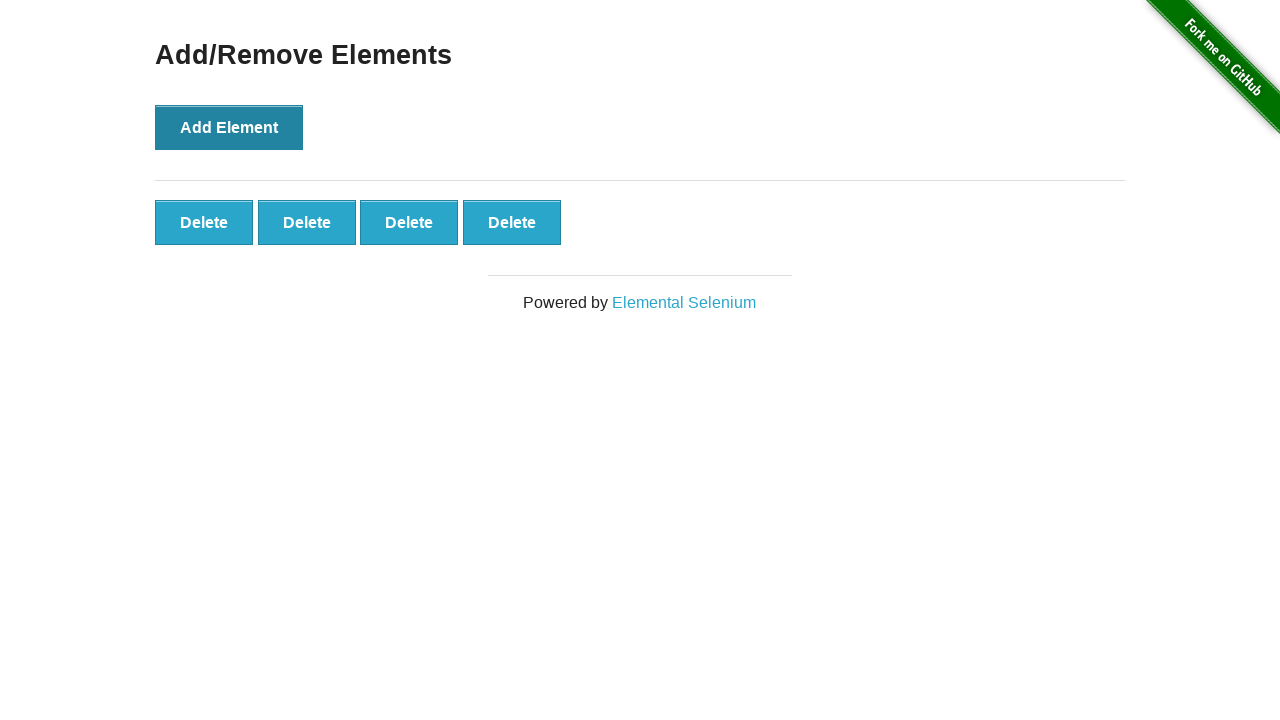

Clicked Add Element button (click 5 of 5) at (229, 127) on button:has-text('Add Element')
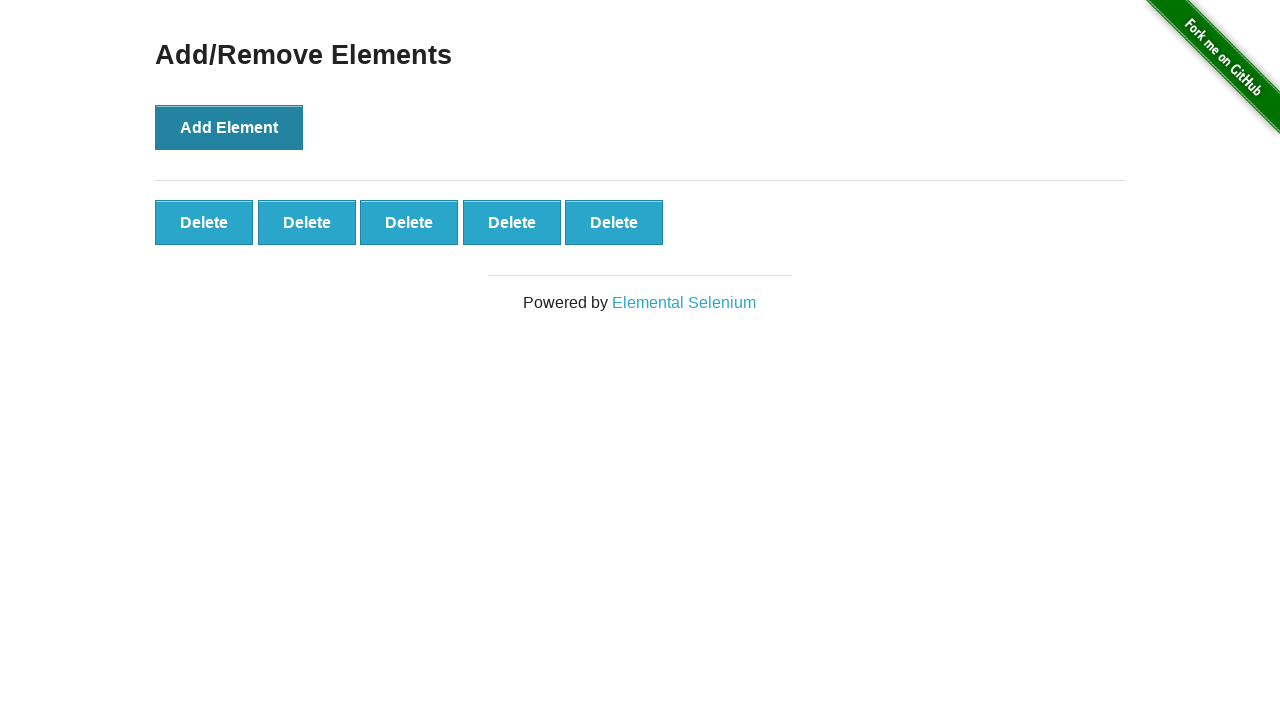

Verified that 5 elements were successfully added
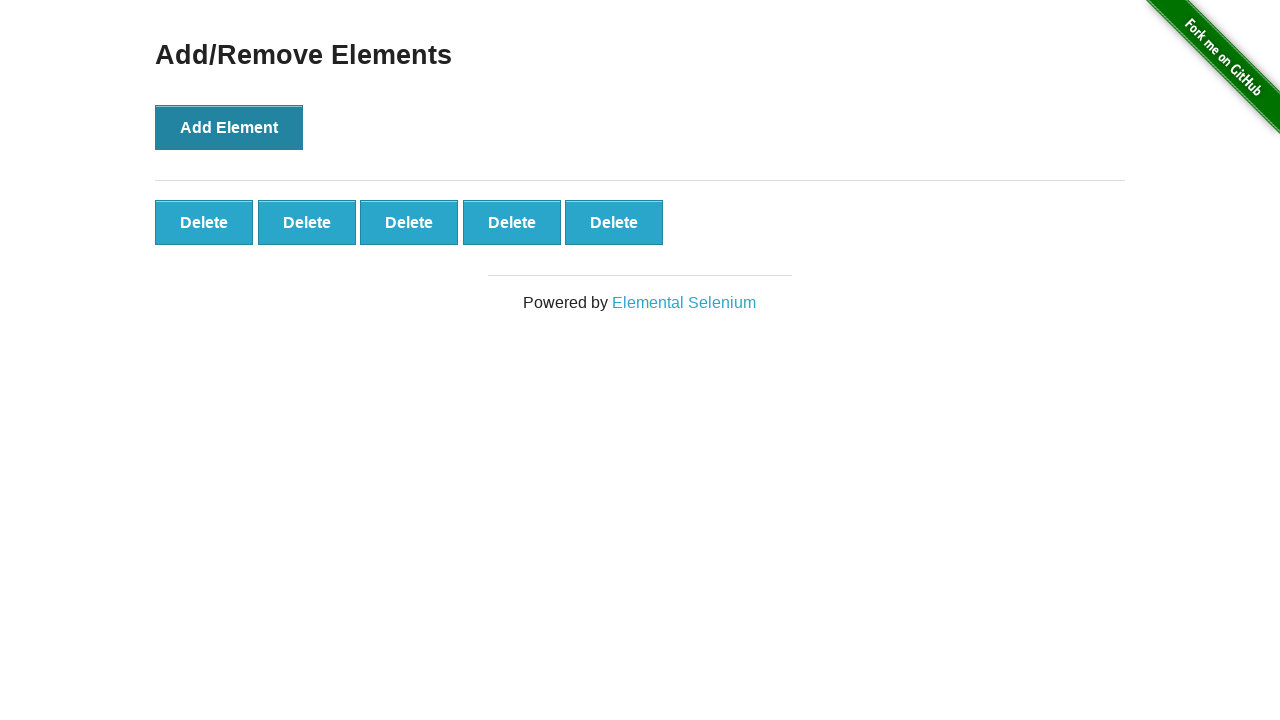

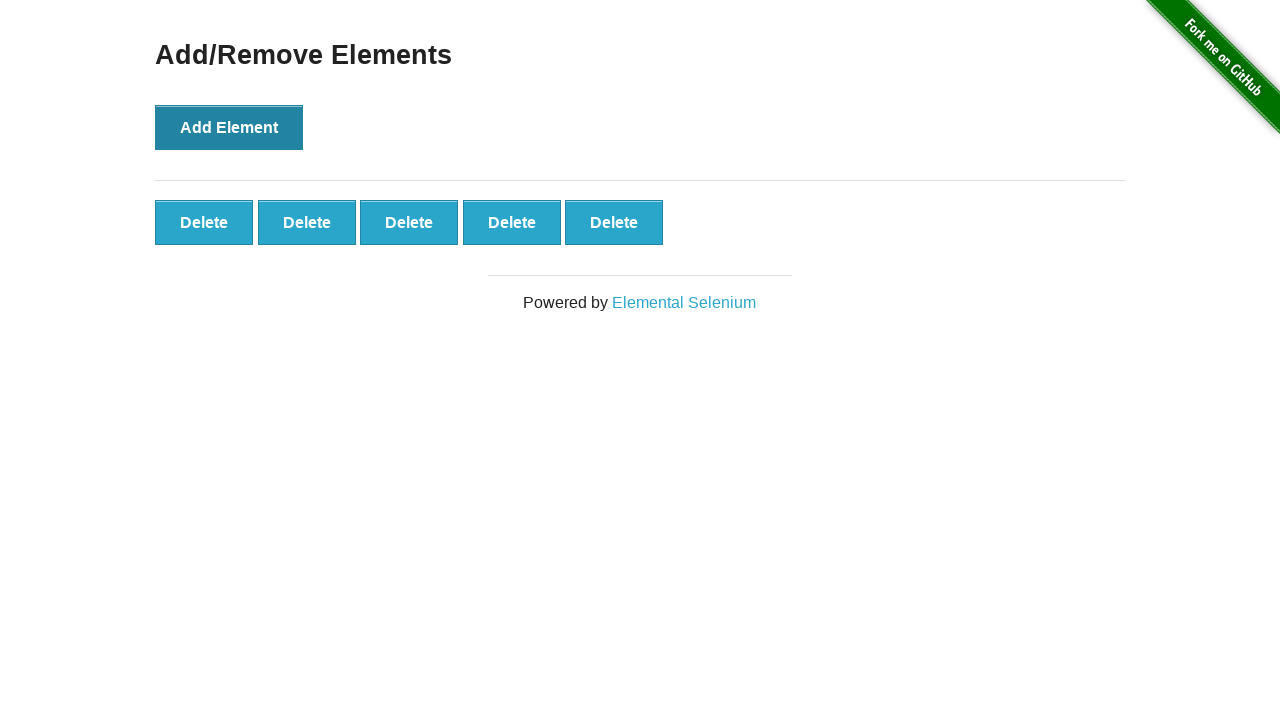